Navigates to WiseQuarter website and verifies that specific content exists on the page

Starting URL: https://www.wisequarter.com

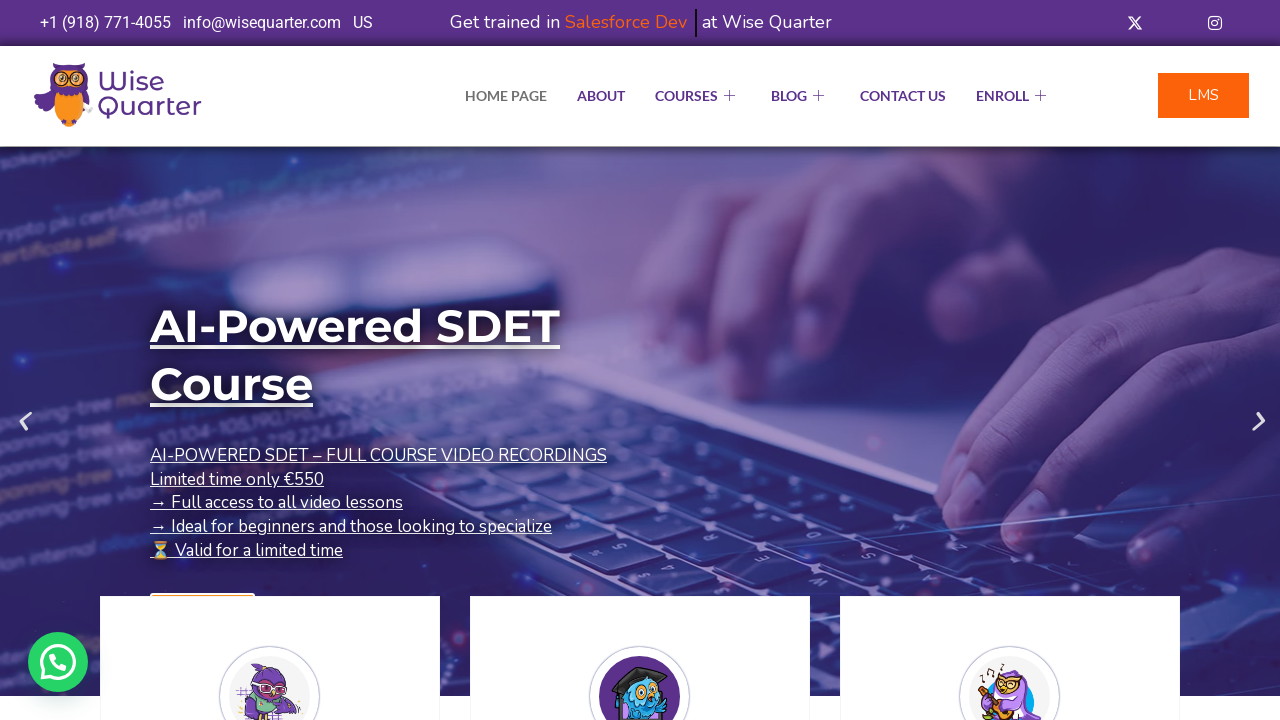

Retrieved page content from WiseQuarter website
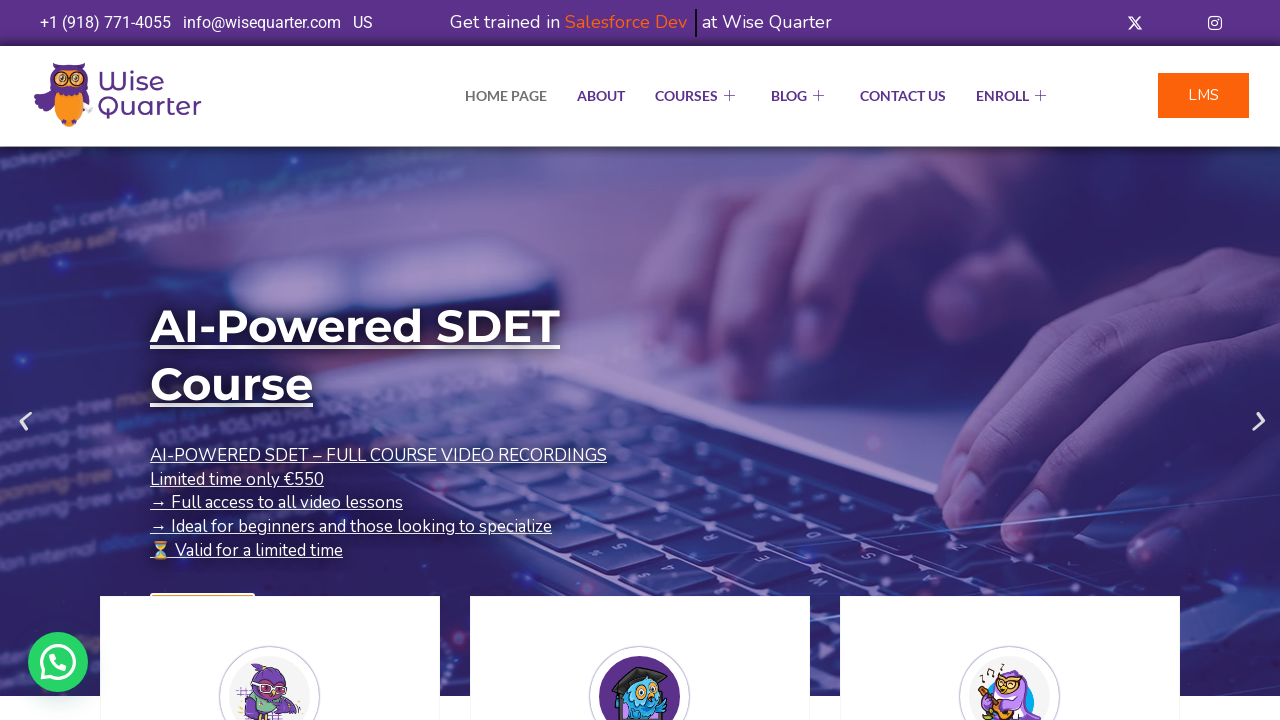

Verified expected content '2 hours weekly meeting with the team' exists on page - TEST PASSED
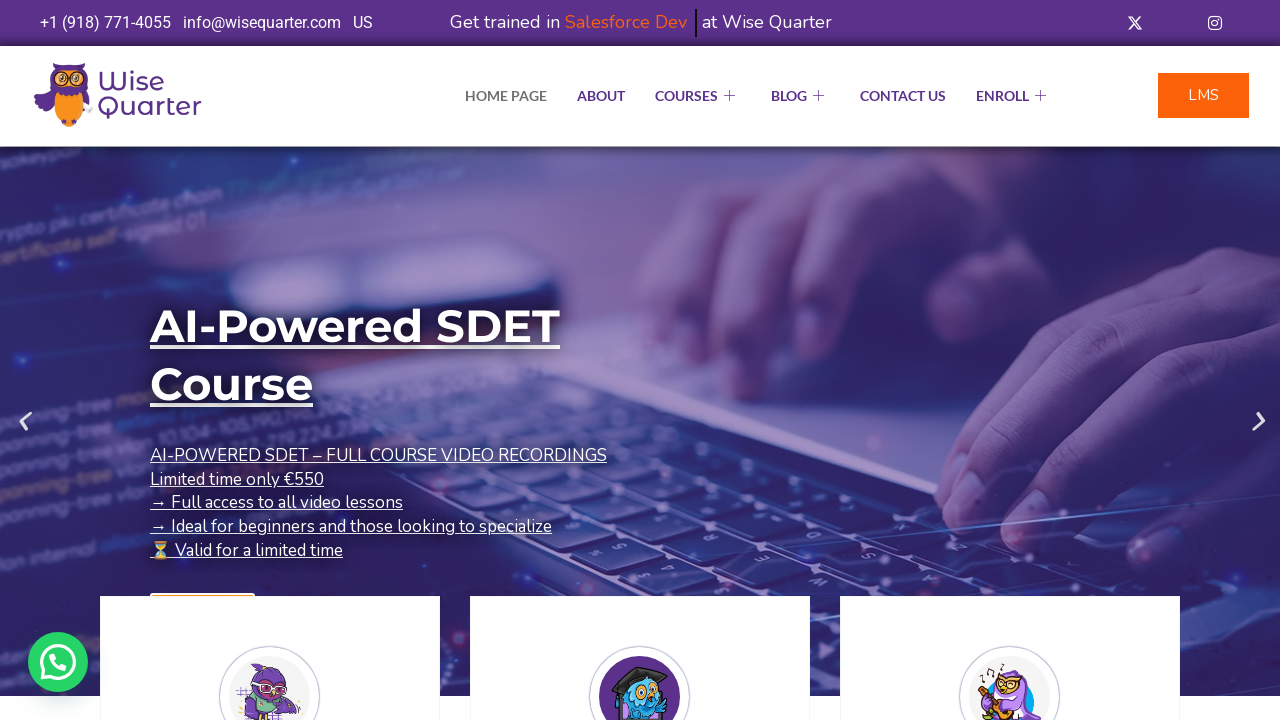

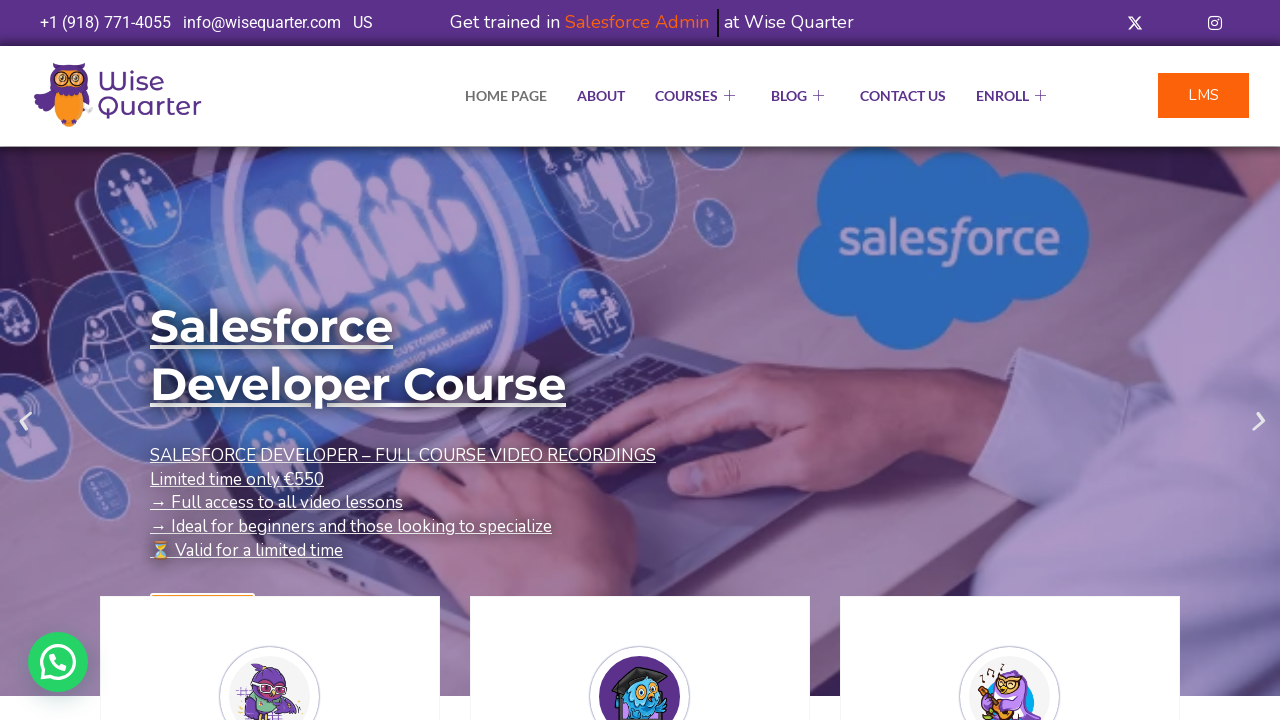